Tests handling of dynamic elements by clicking a button that starts a timer and waiting for a dynamically appearing WebDriver text element to become visible.

Starting URL: http://seleniumpractise.blogspot.com/2016/08/how-to-use-explicit-wait-in-selenium.html

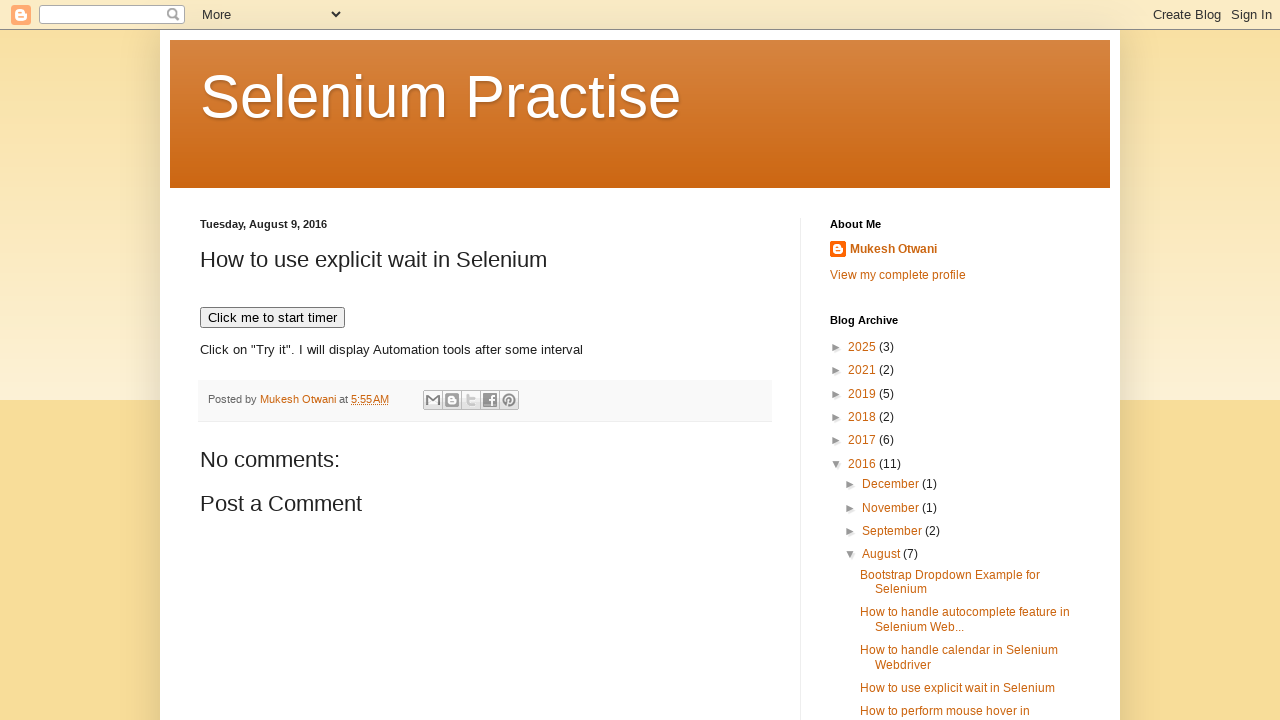

Clicked button to start timer at (272, 318) on xpath=//button[text()='Click me to start timer']
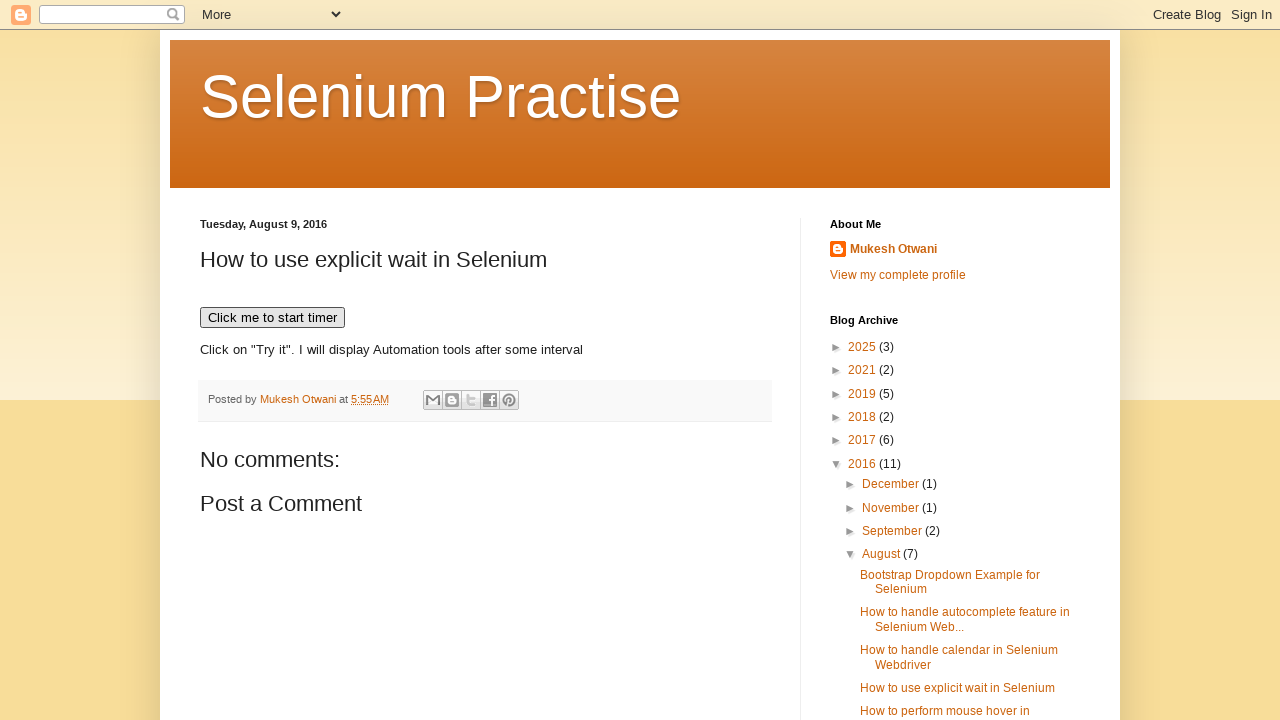

Dynamic WebDriver element appeared and became visible
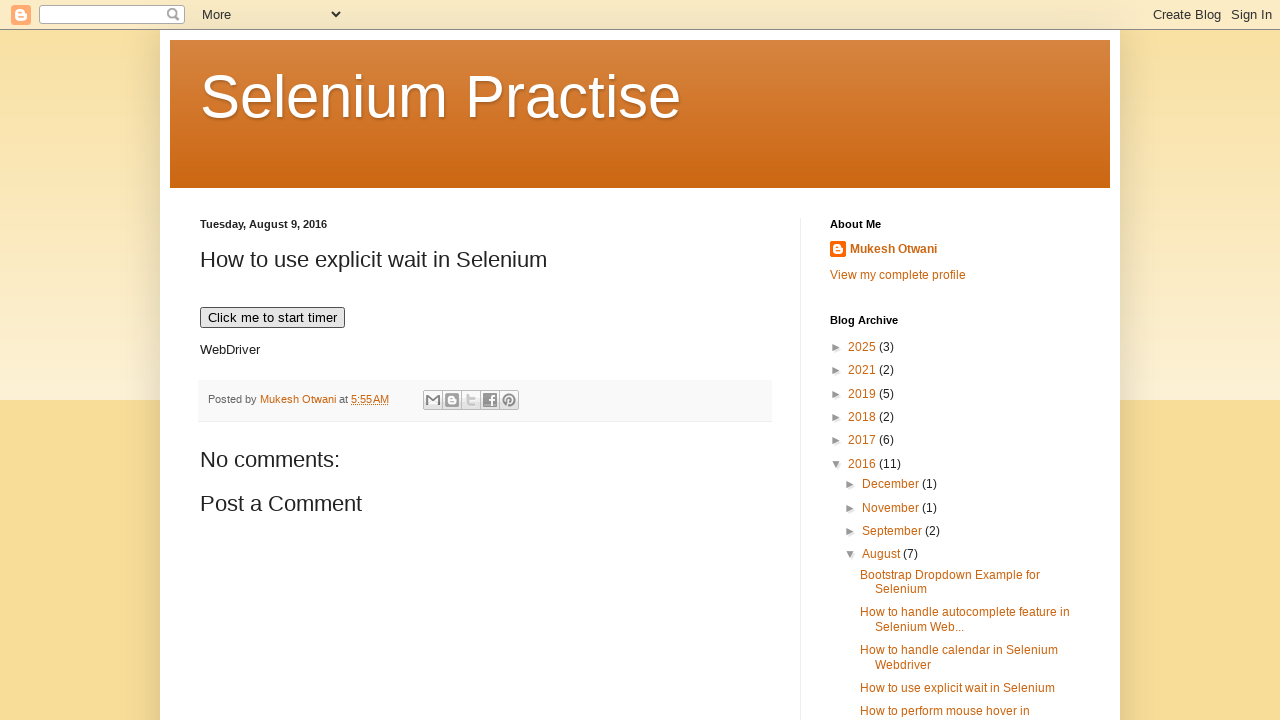

Verified WebDriver element is visible
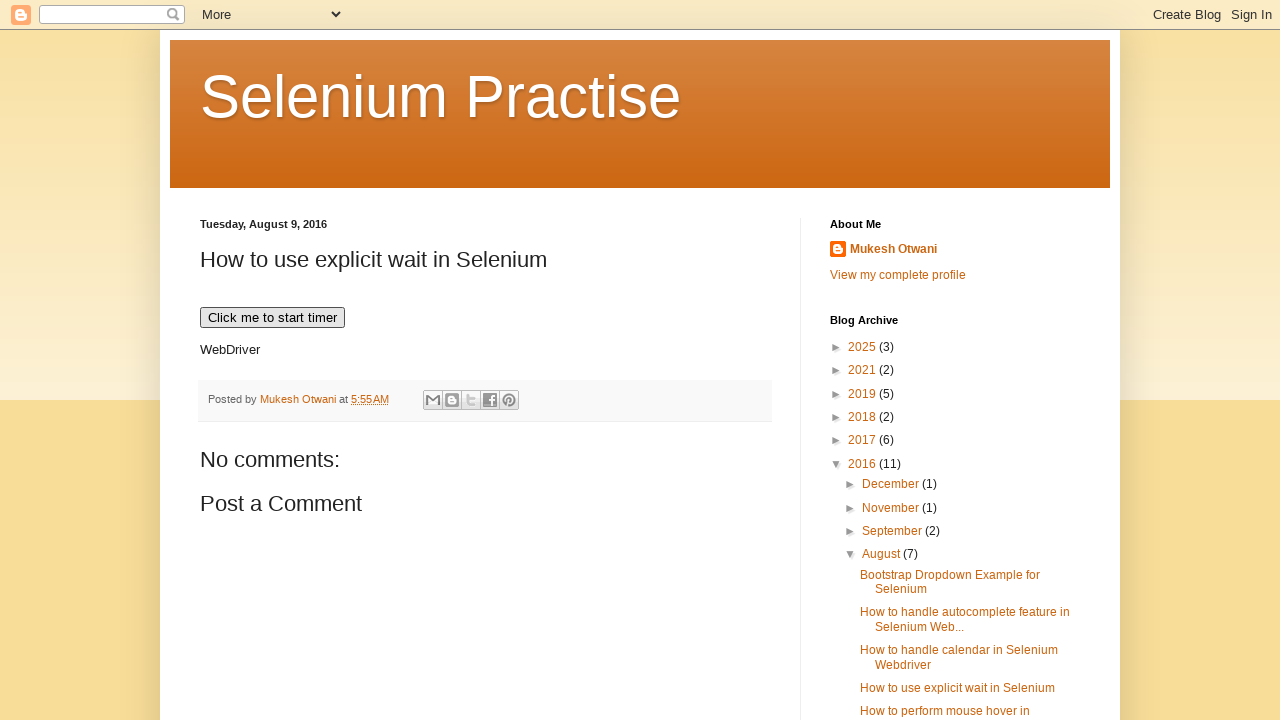

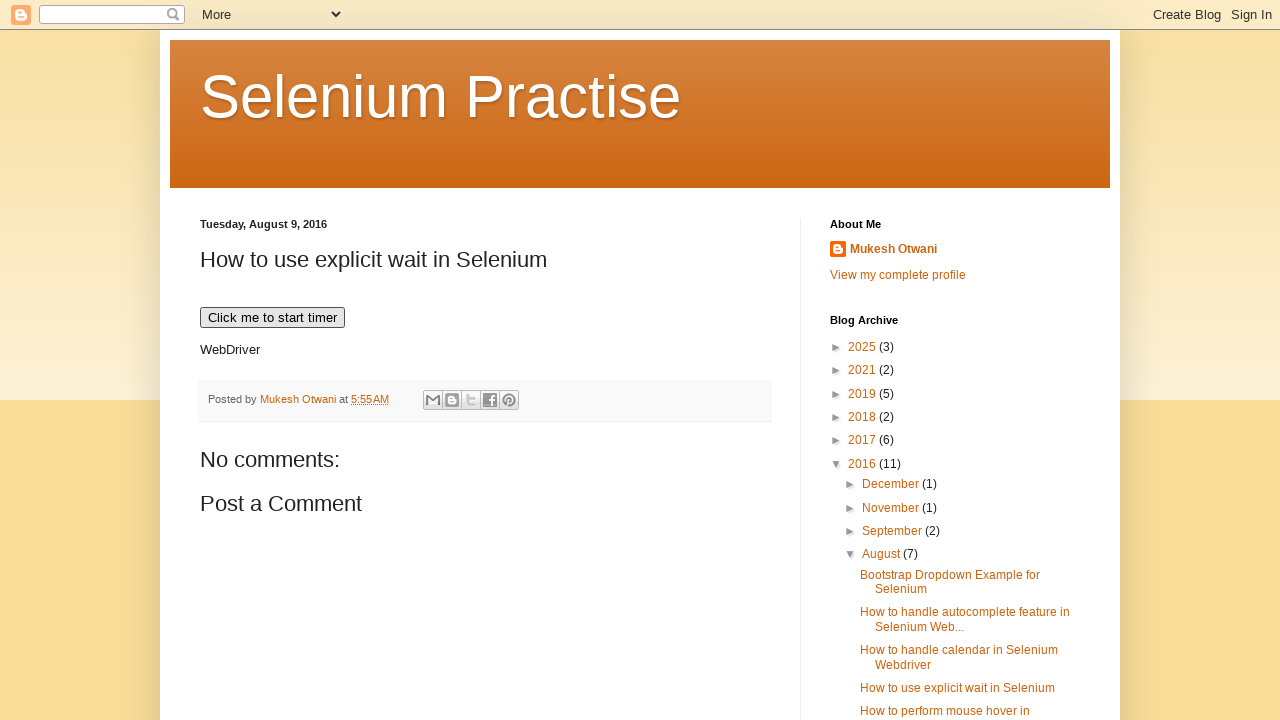